Tests reopening a completed task from the Completed filter view

Starting URL: https://todomvc4tasj.herokuapp.com/

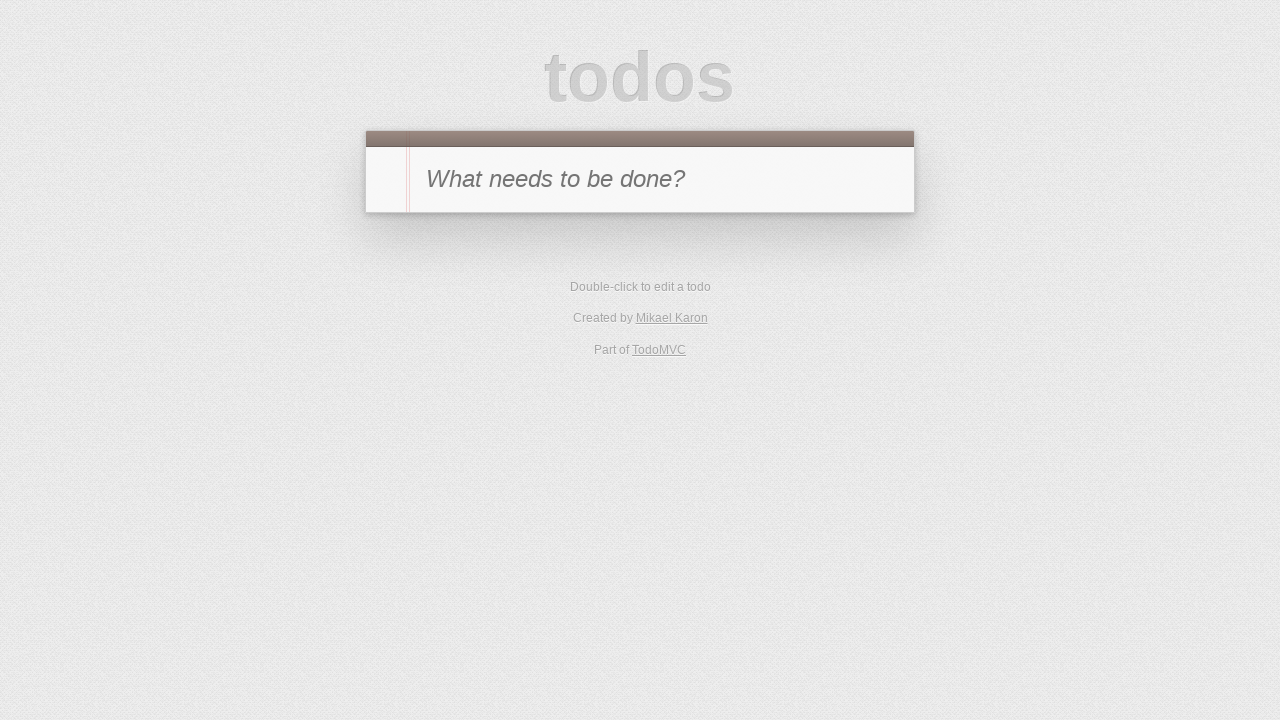

Set initial state with one completed task via localStorage
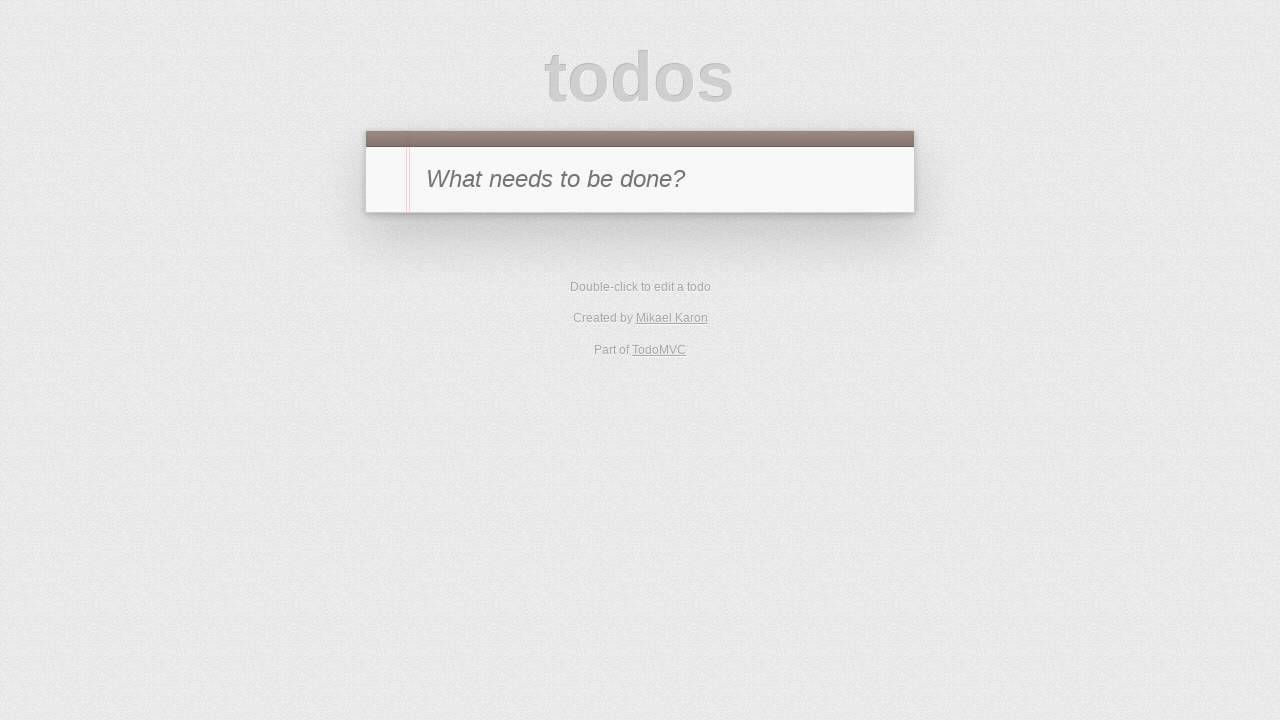

Reloaded the page to apply localStorage state
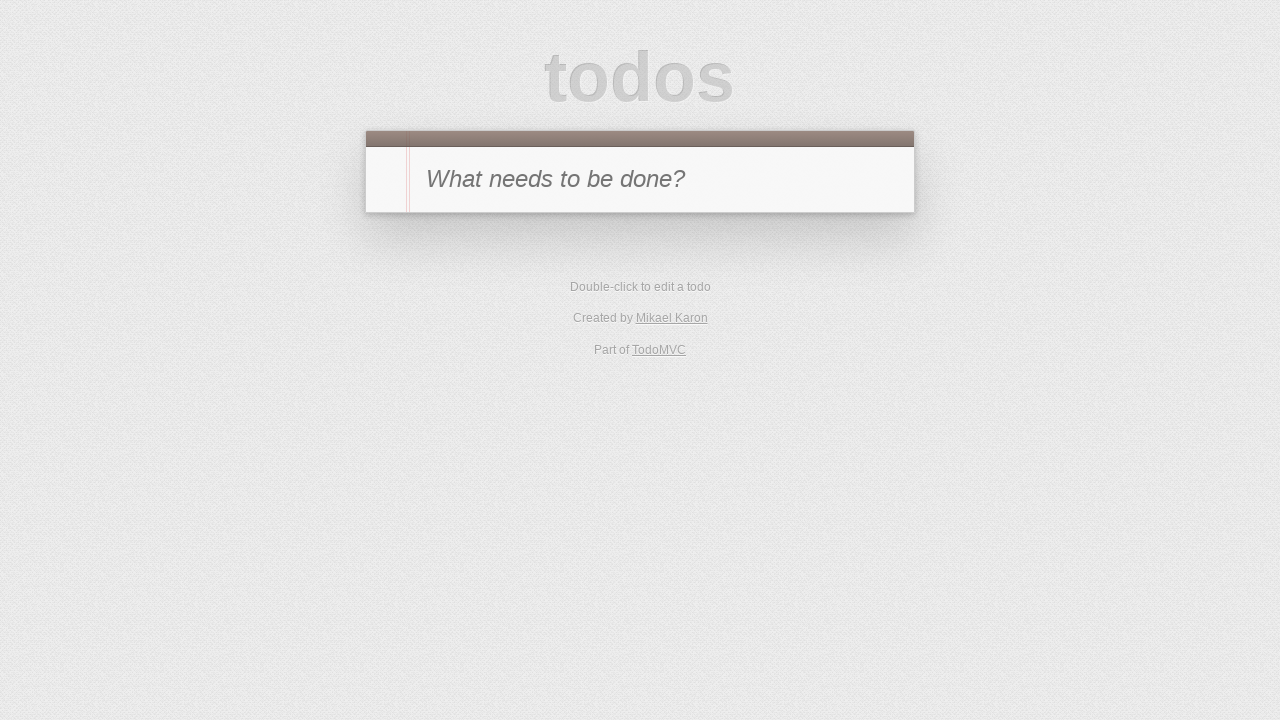

Clicked Completed filter to view completed tasks at (676, 291) on text=Completed
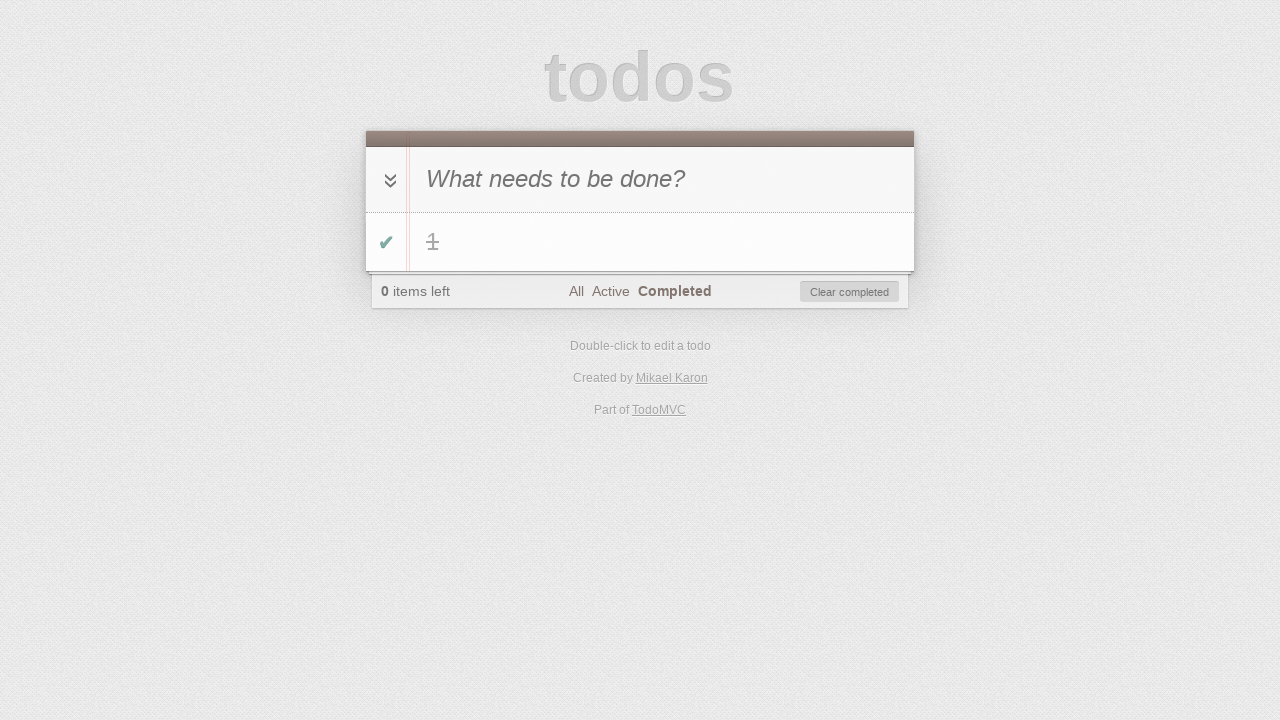

Clicked toggle button to reopen the completed task at (386, 242) on #todo-list li >> internal:has-text="1"i >> .toggle
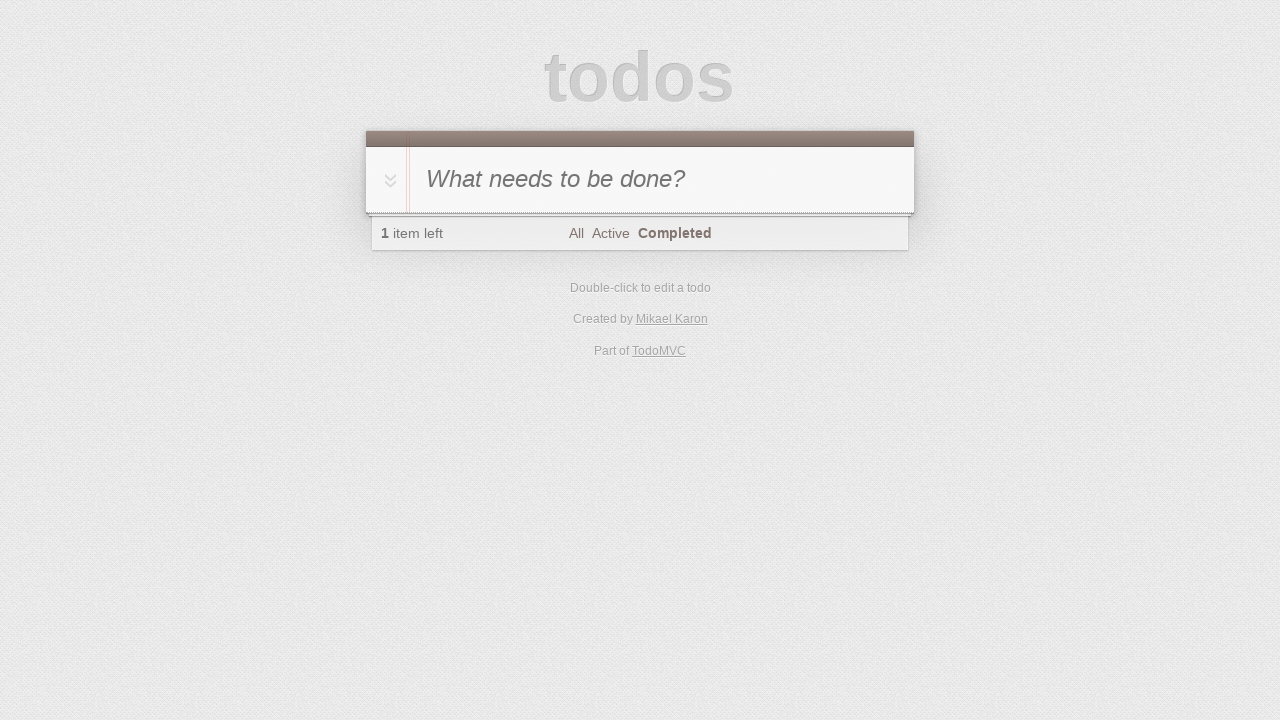

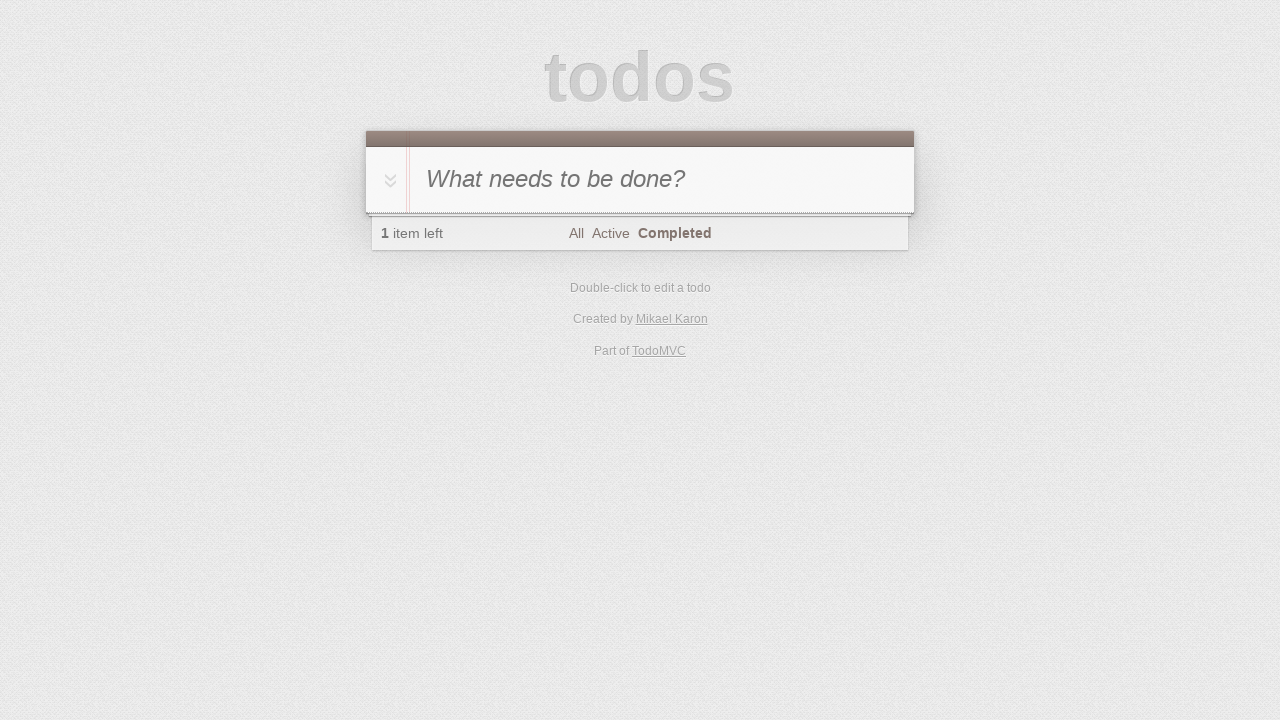